Extracts two numbers from the page, calculates their sum, selects the result from a dropdown menu, and submits the form

Starting URL: http://suninjuly.github.io/selects1.html

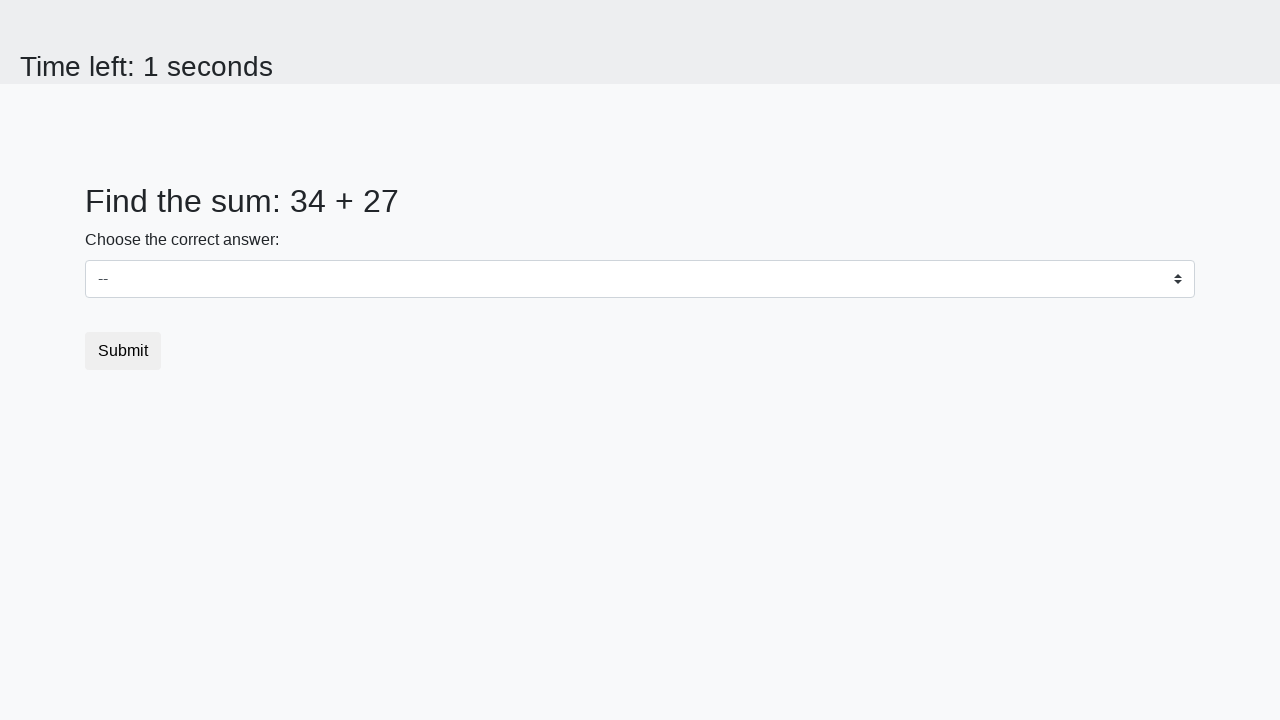

Extracted first number from #num1 element
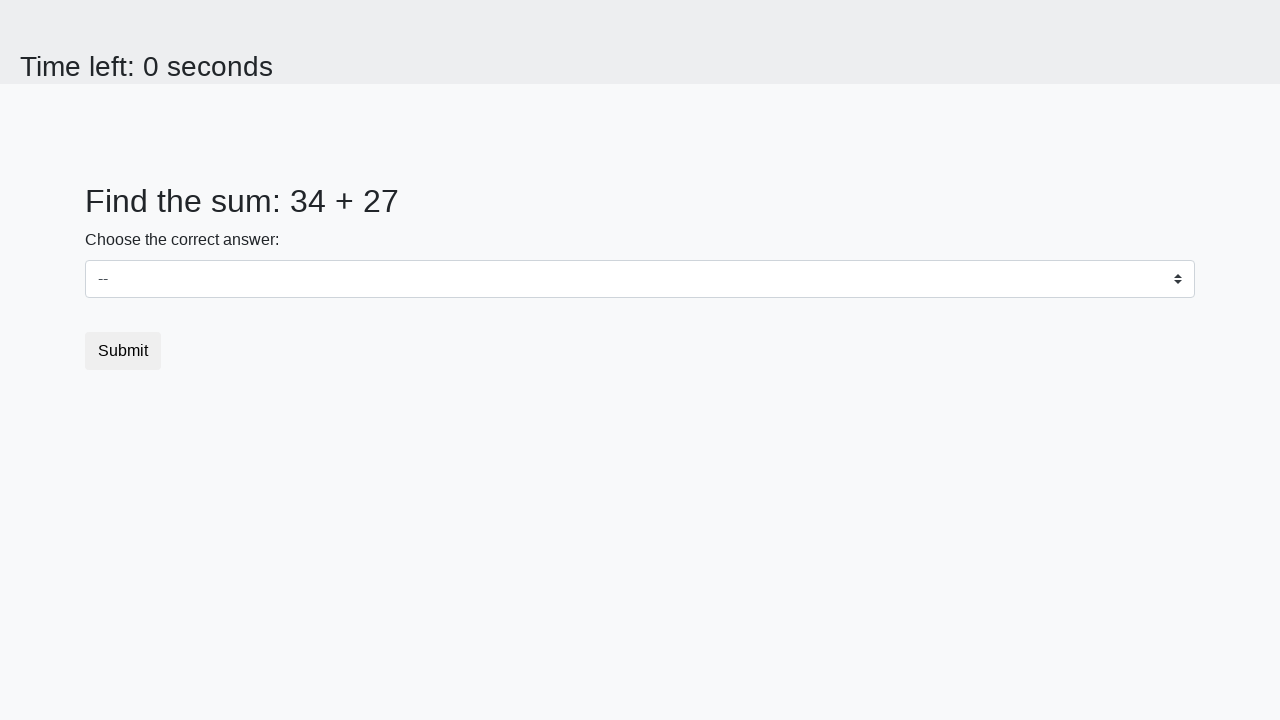

Extracted second number from #num2 element
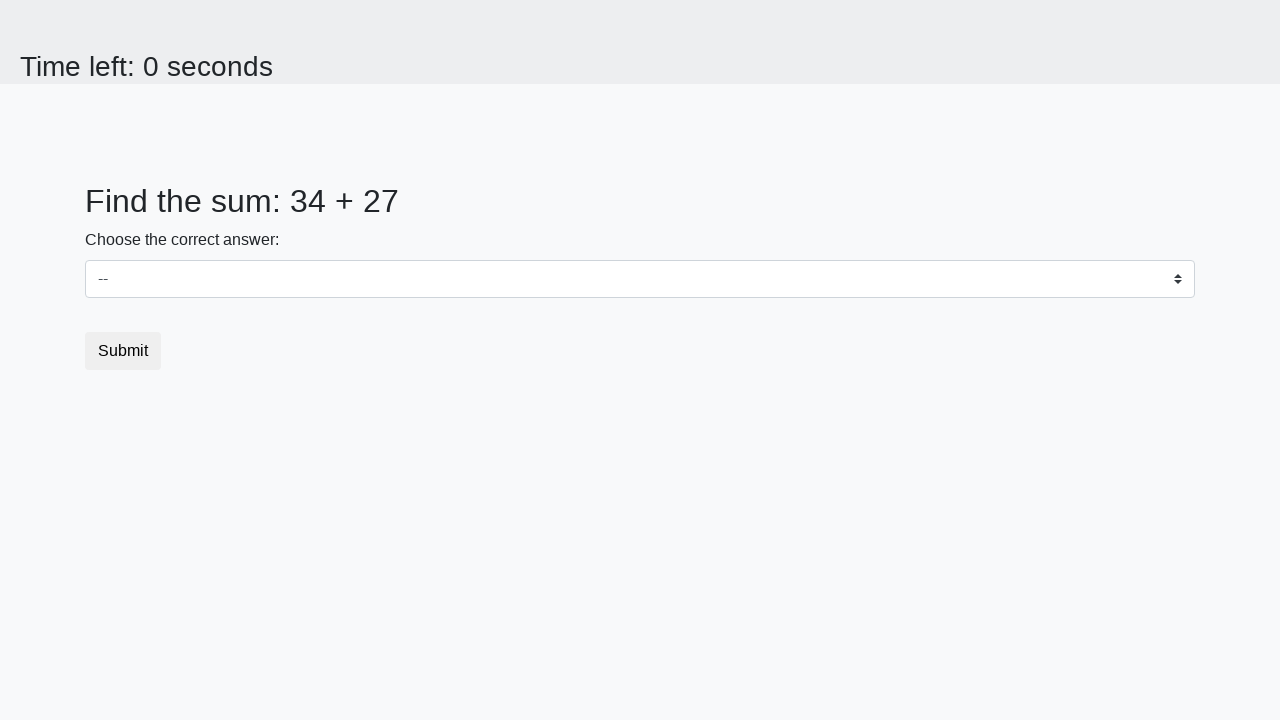

Calculated sum: 34 + 27 = 61
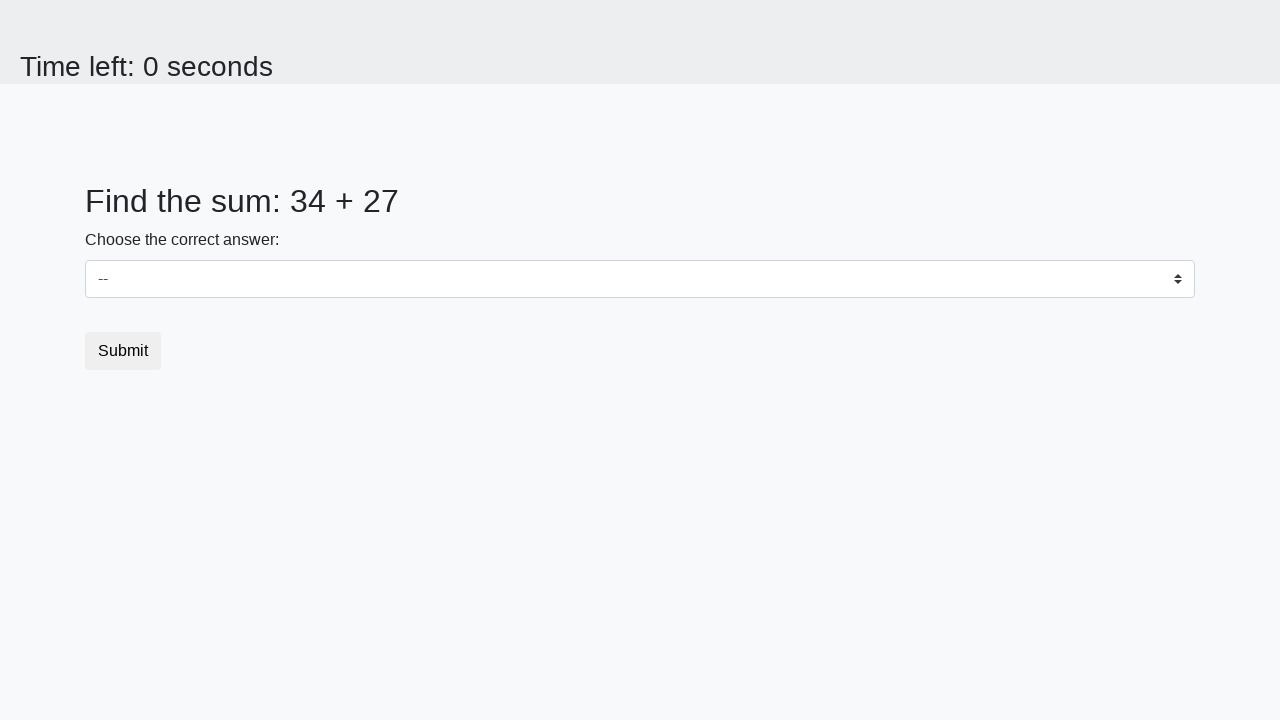

Selected sum value '61' from dropdown menu on #dropdown
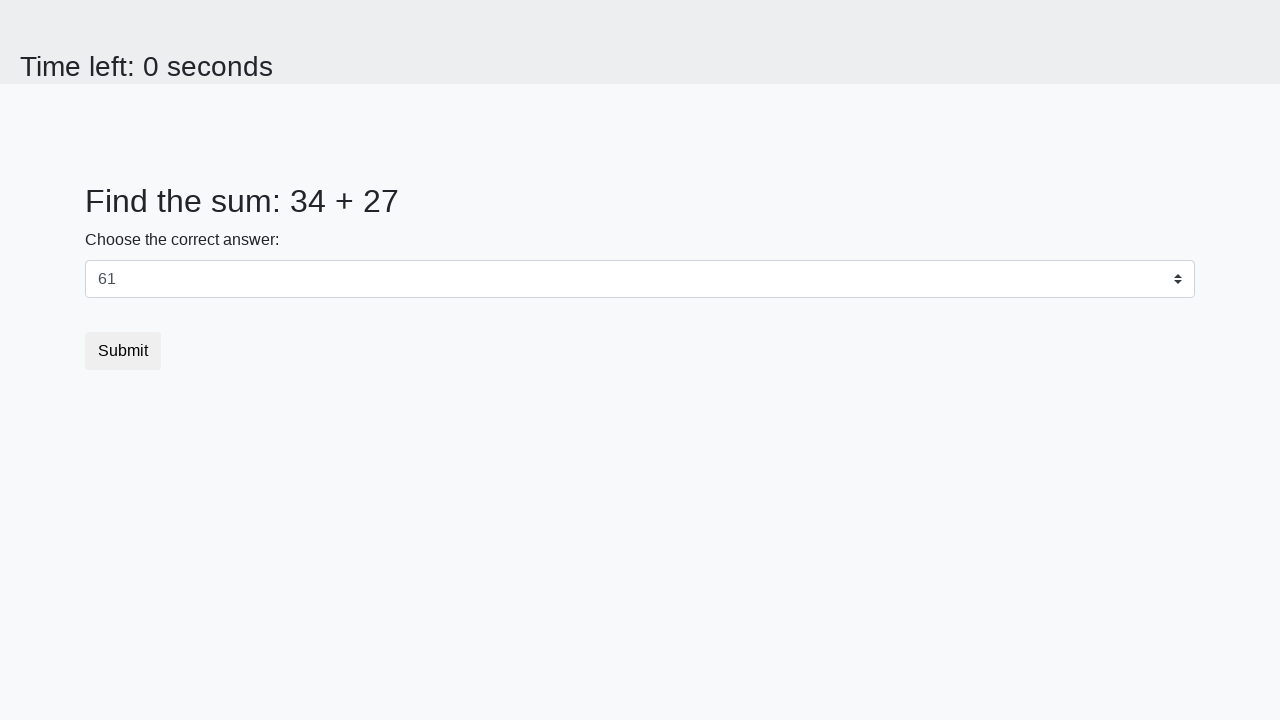

Clicked submit button to submit the form at (123, 351) on button.btn
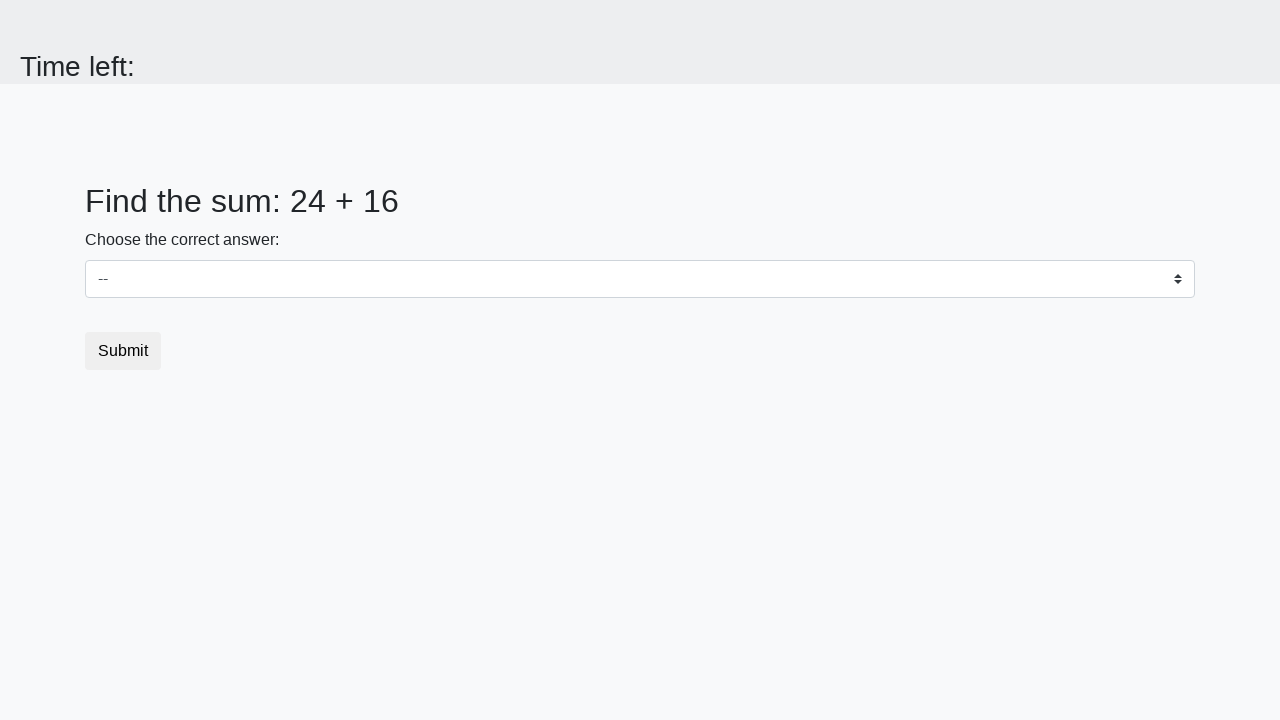

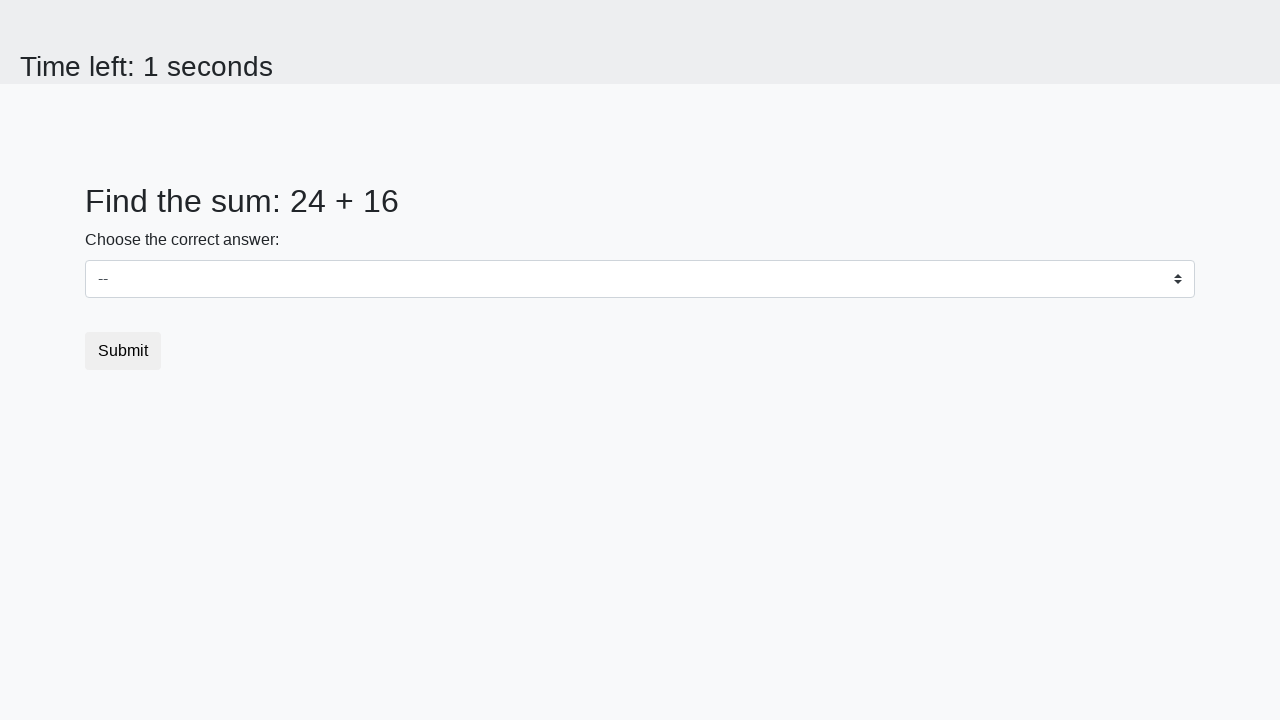